Tests an e-commerce flow by browsing products, selecting a Selenium product, and adding it to cart on the Rahul Shetty Academy Angular demo app.

Starting URL: https://rahulshettyacademy.com/angularAppdemo/

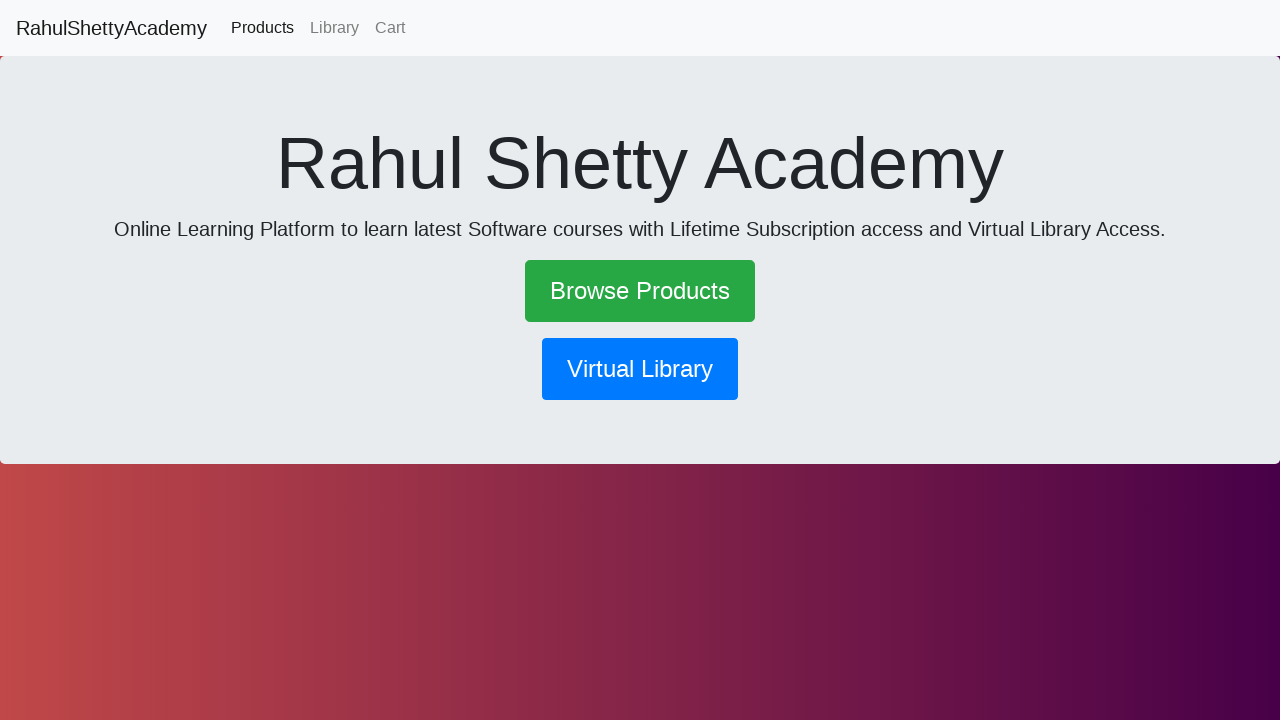

Clicked 'Browse Products' link at (640, 291) on text=Browse Products
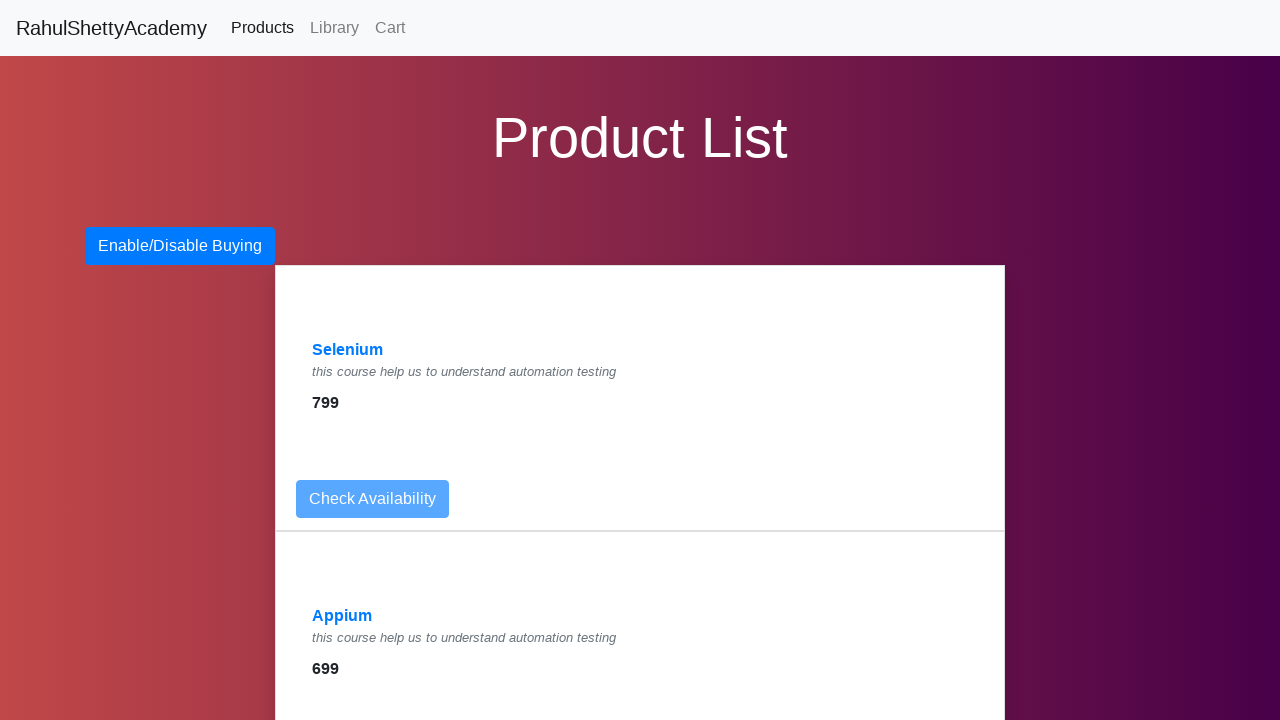

Clicked 'Selenium' product link at (348, 350) on text=Selenium
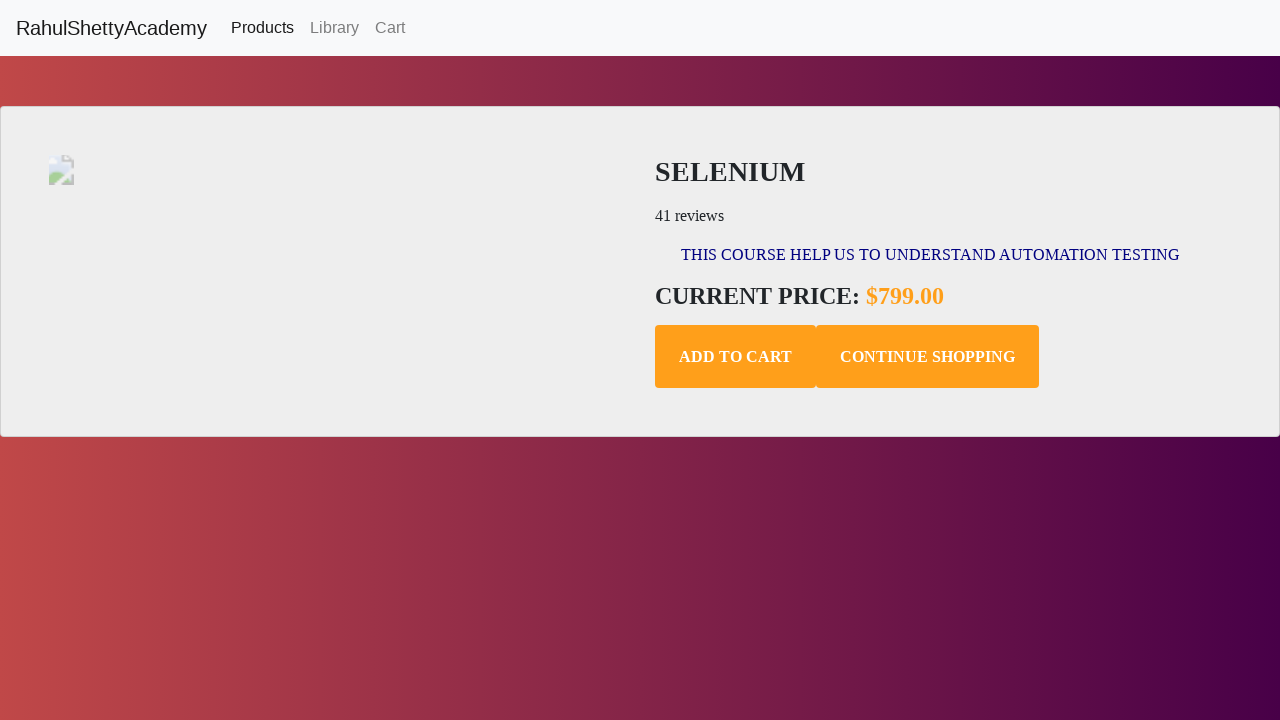

Clicked 'Add to Cart' button at (736, 357) on .add-to-cart
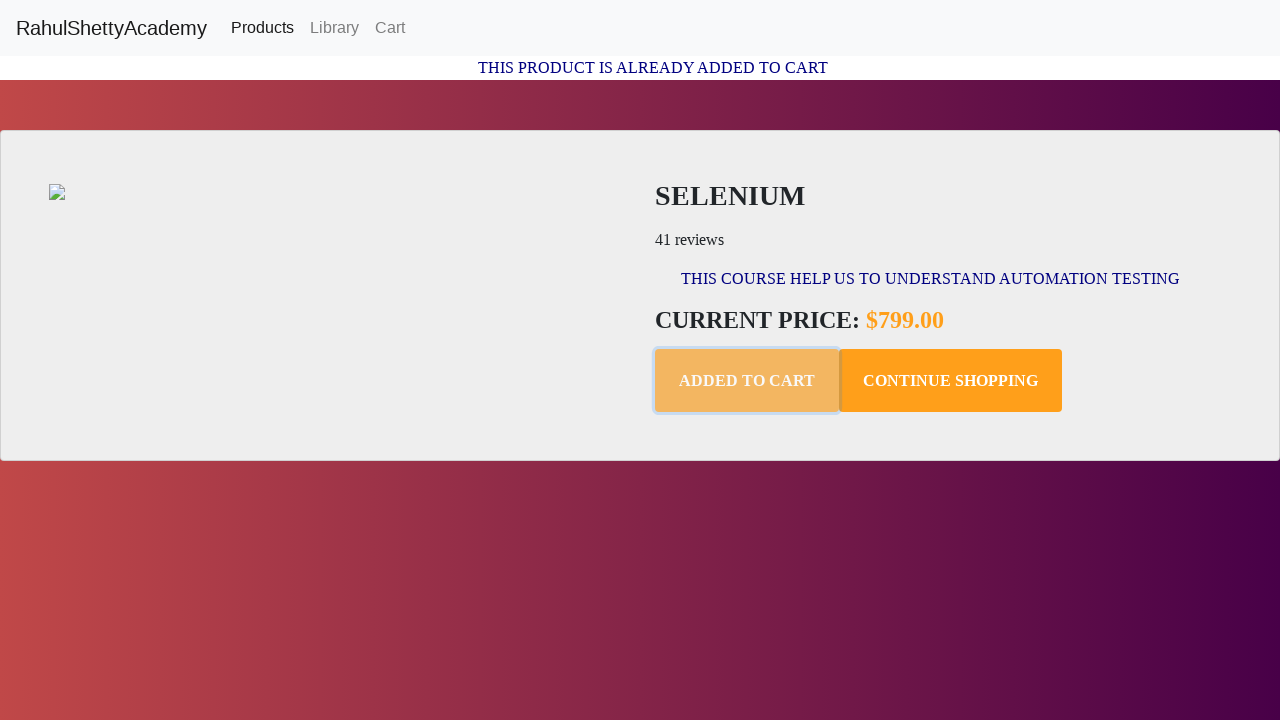

Cart confirmation message appeared
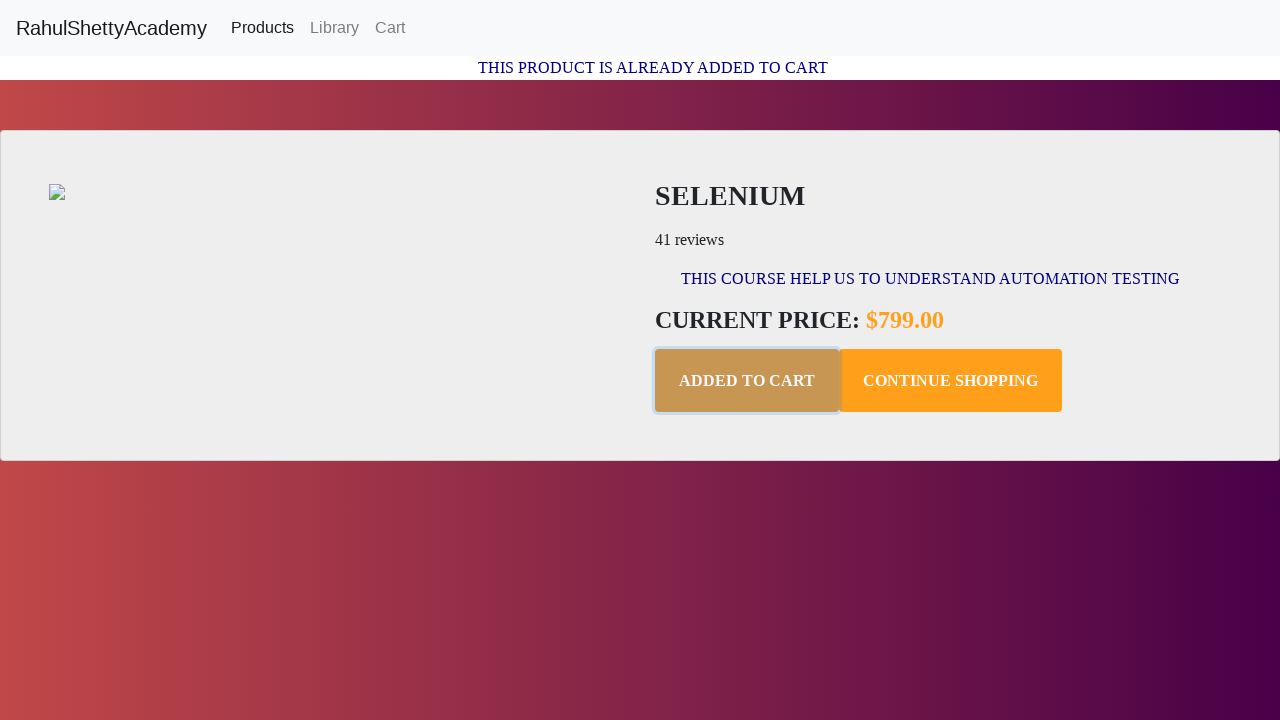

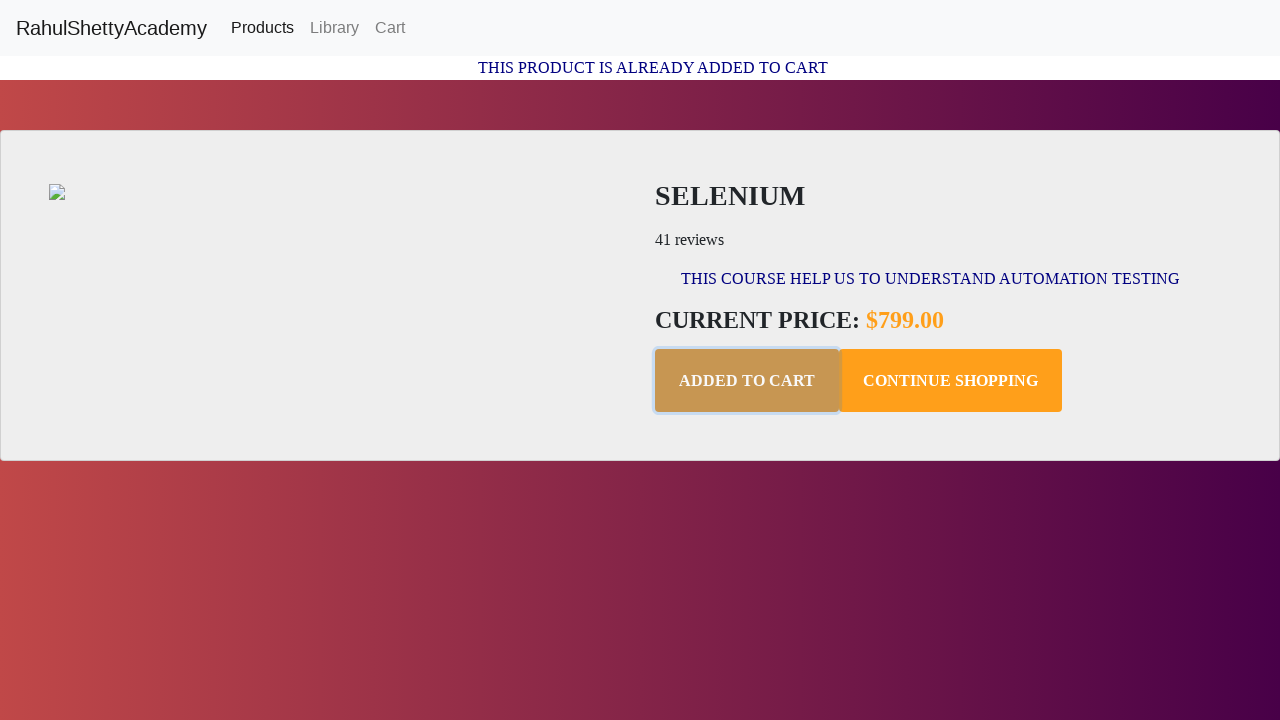